Tests a mortgage calculator by entering home value, down payment, start month and year, then calculates and verifies the monthly payment is displayed

Starting URL: https://www.mortgagecalculator.org

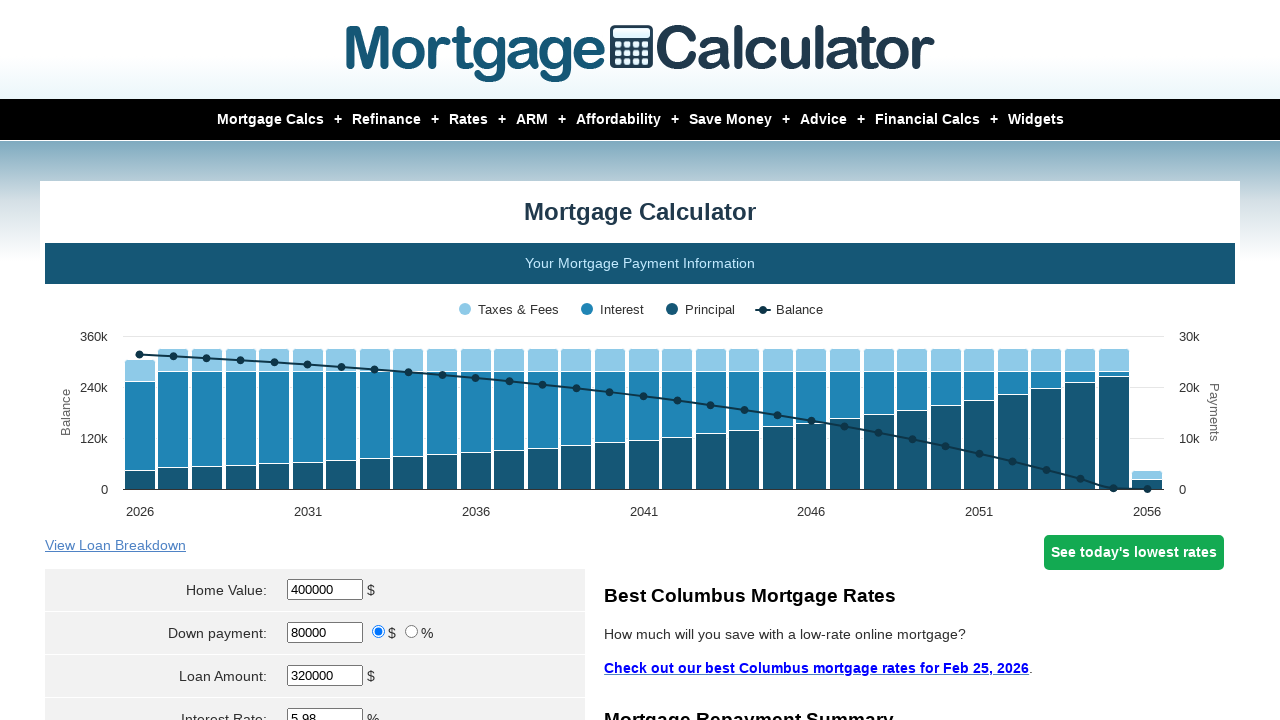

Cleared home value field on #homeval
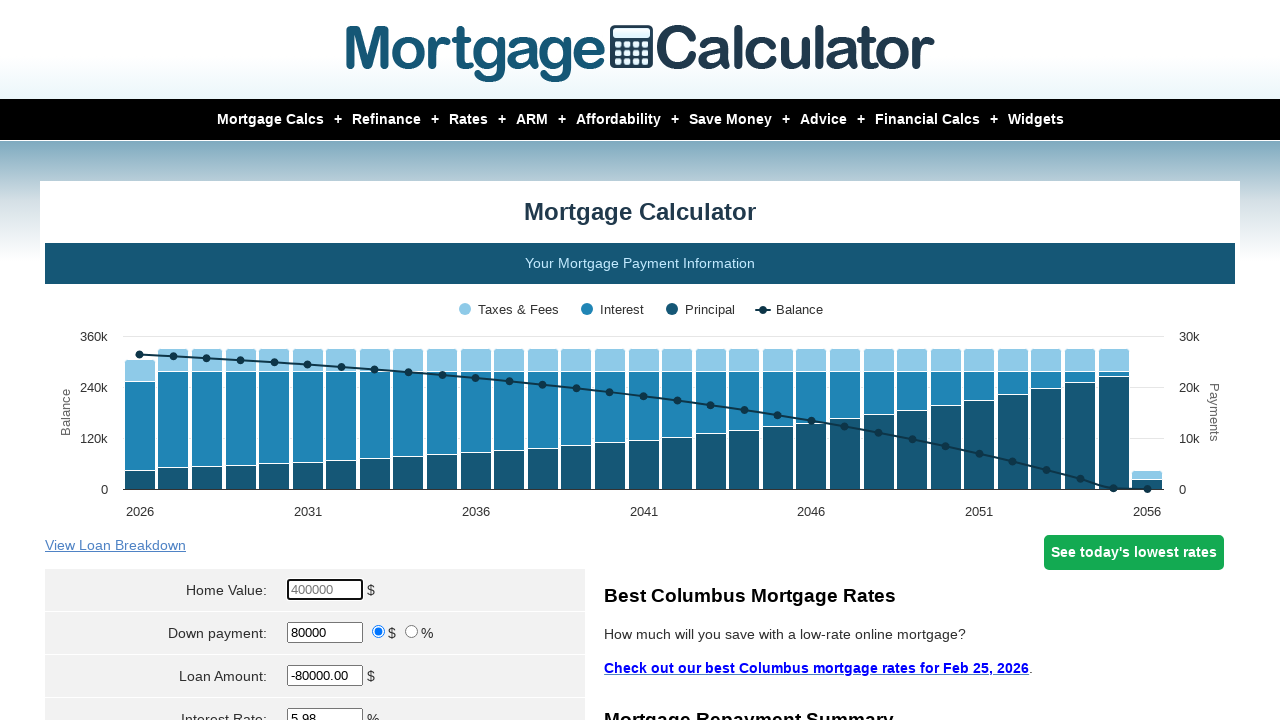

Entered home value of $380,000 on #homeval
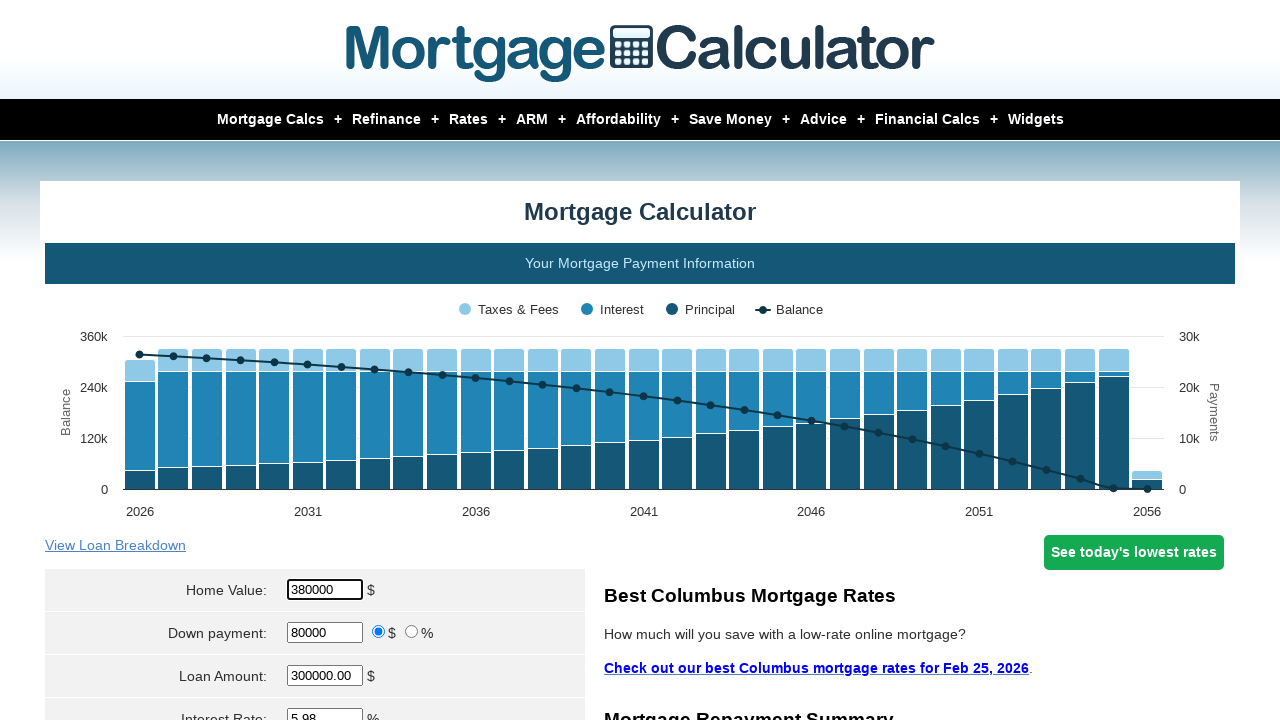

Cleared down payment field on #downpayment
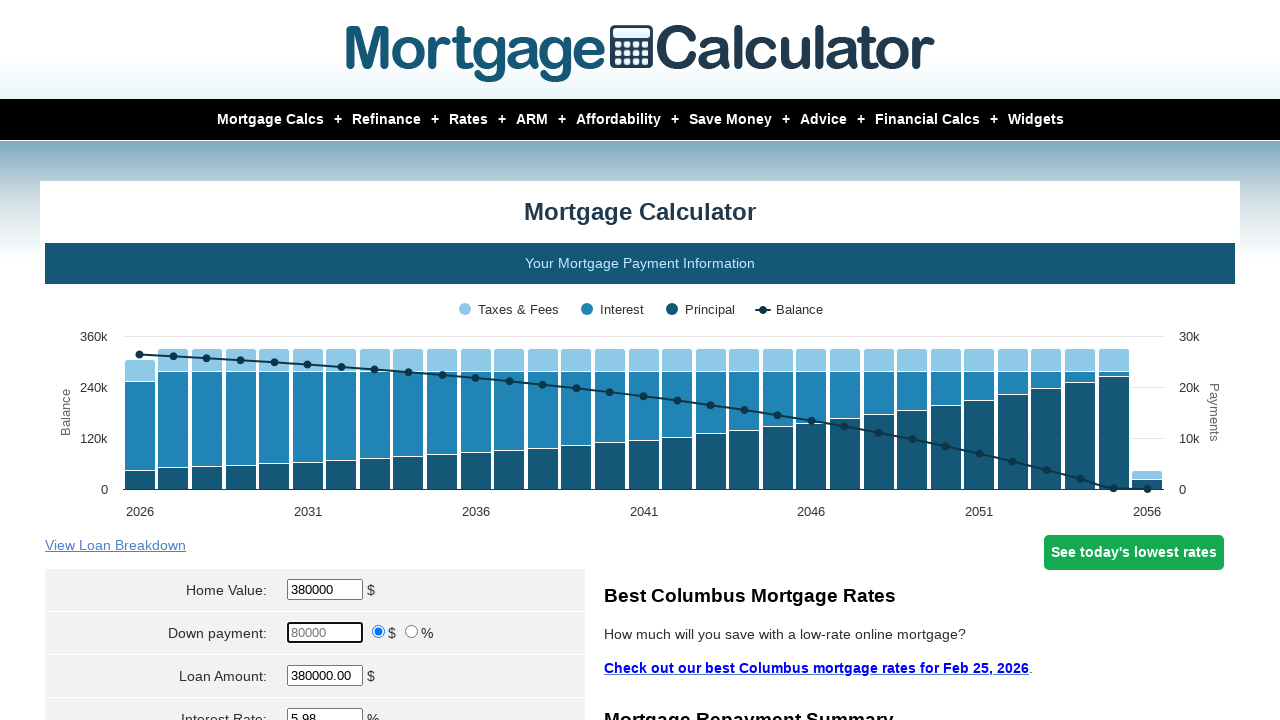

Entered down payment of $12,000 on #downpayment
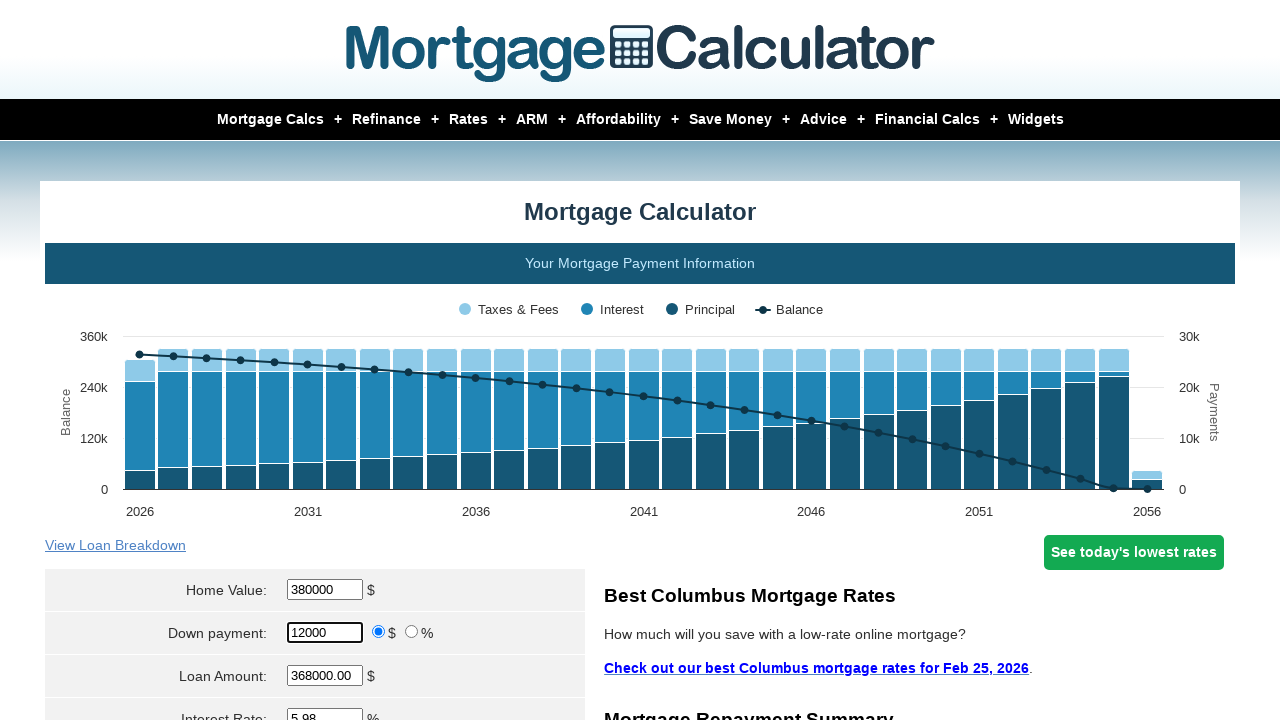

Selected December as start month on select[name='param[start_month]']
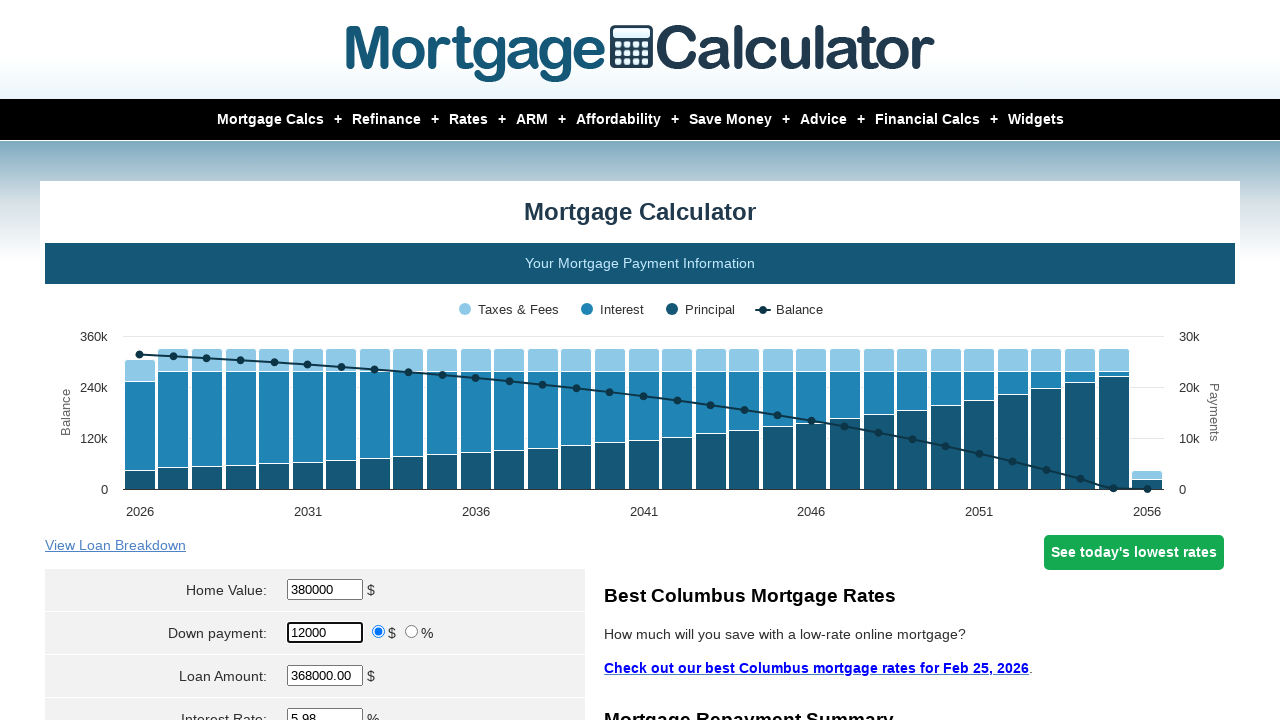

Entered start year of 2024 on #start_year
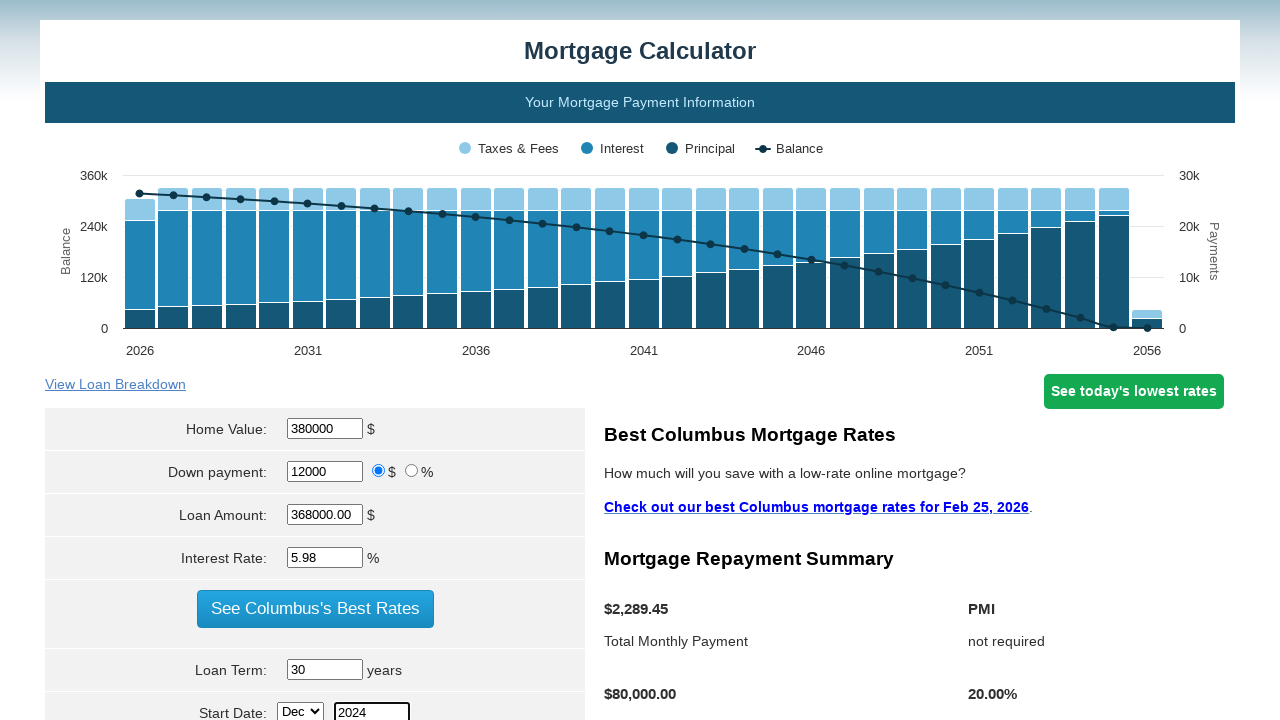

Clicked Calculate button at (315, 360) on input[value='Calculate']
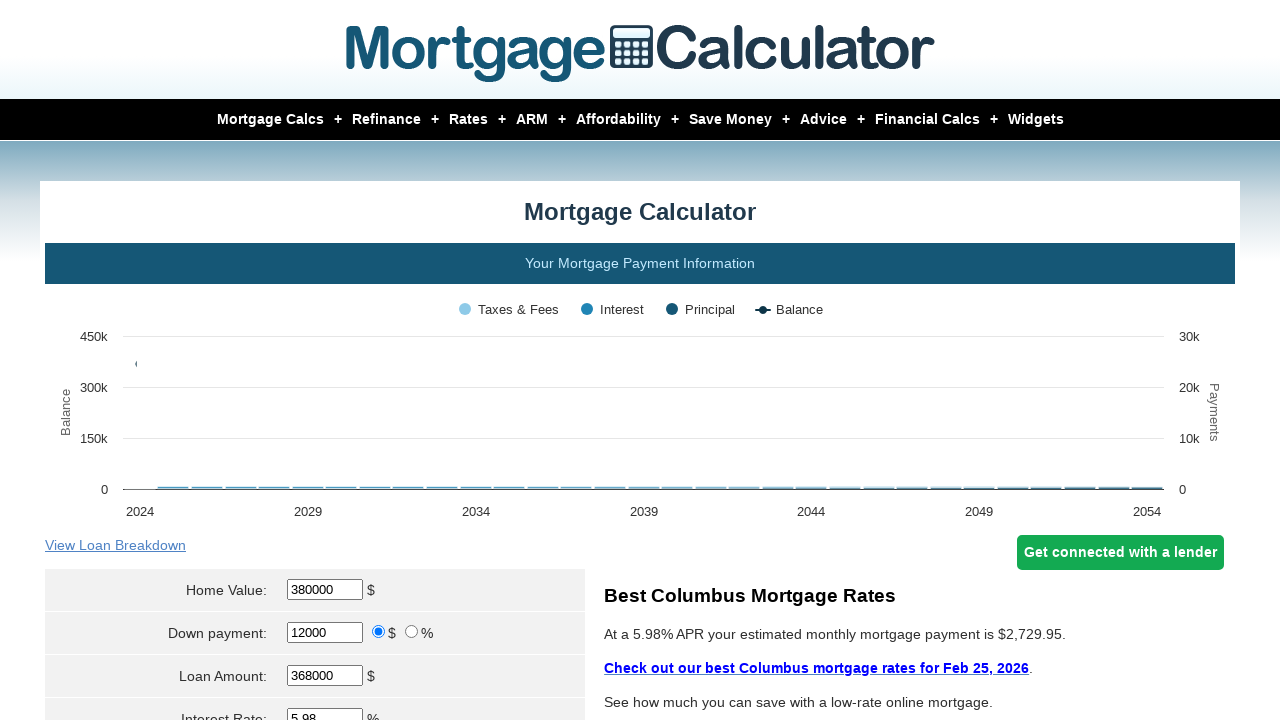

Monthly payment result element loaded
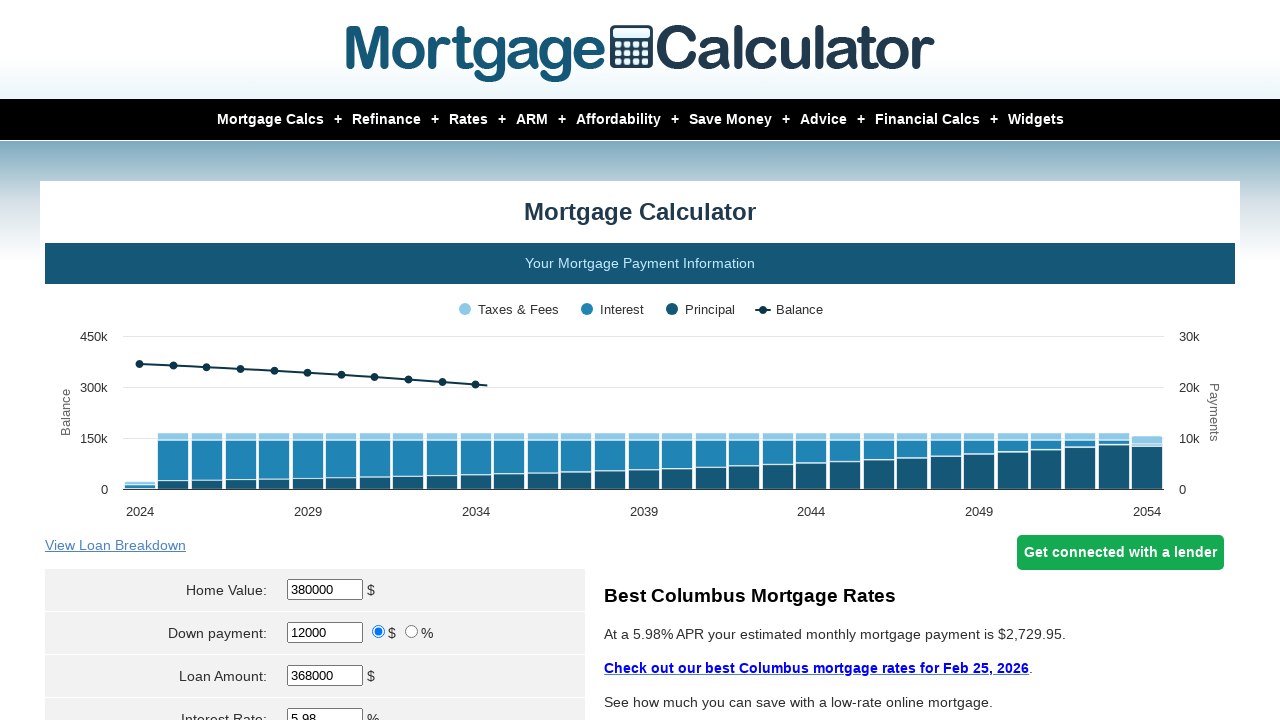

Verified monthly payment is displayed: $2,729.95
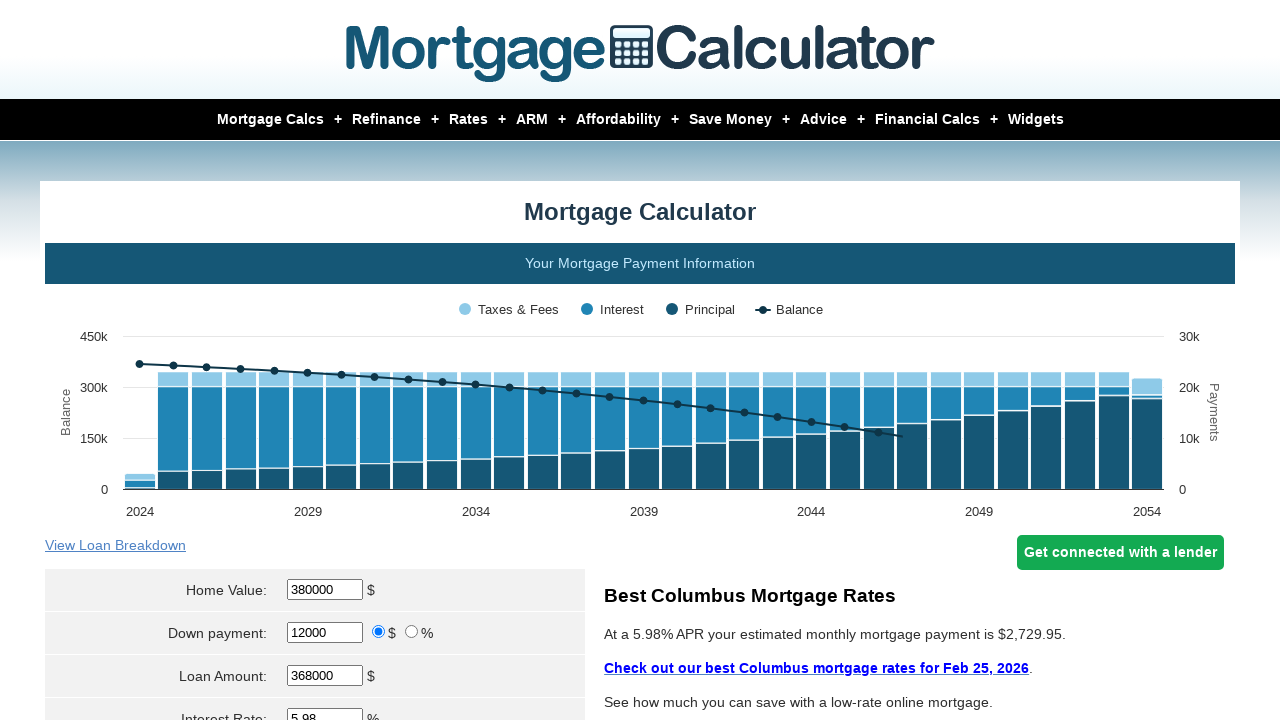

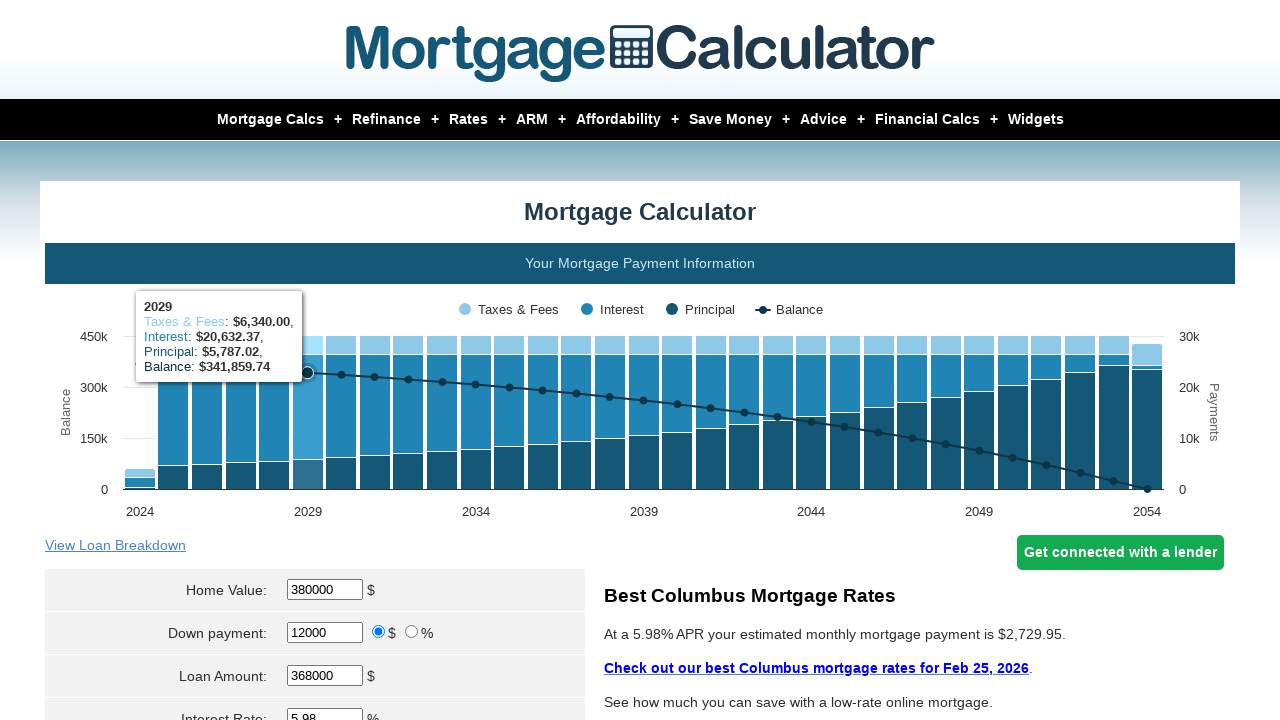